Tests browser alert functionality on DemoQA by clicking a button that triggers a timed alert and then accepting it

Starting URL: https://demoqa.com/alerts

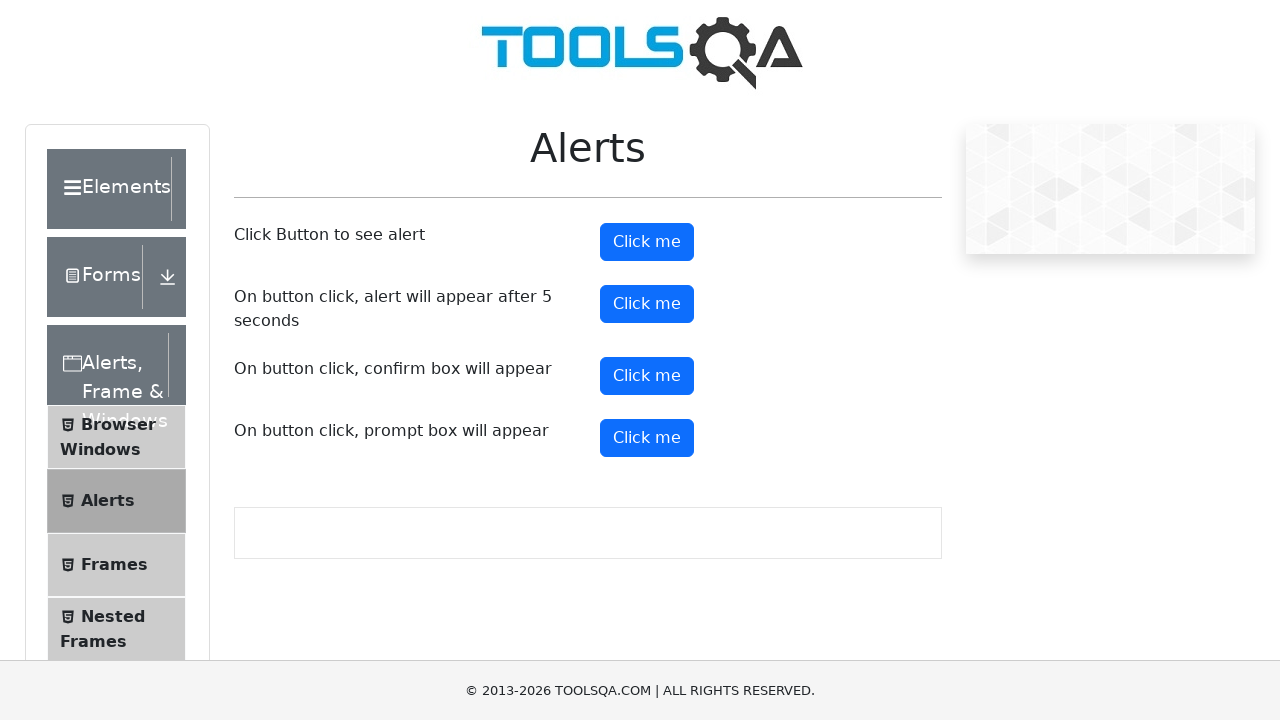

Clicked the timed alert button at (647, 304) on #timerAlertButton
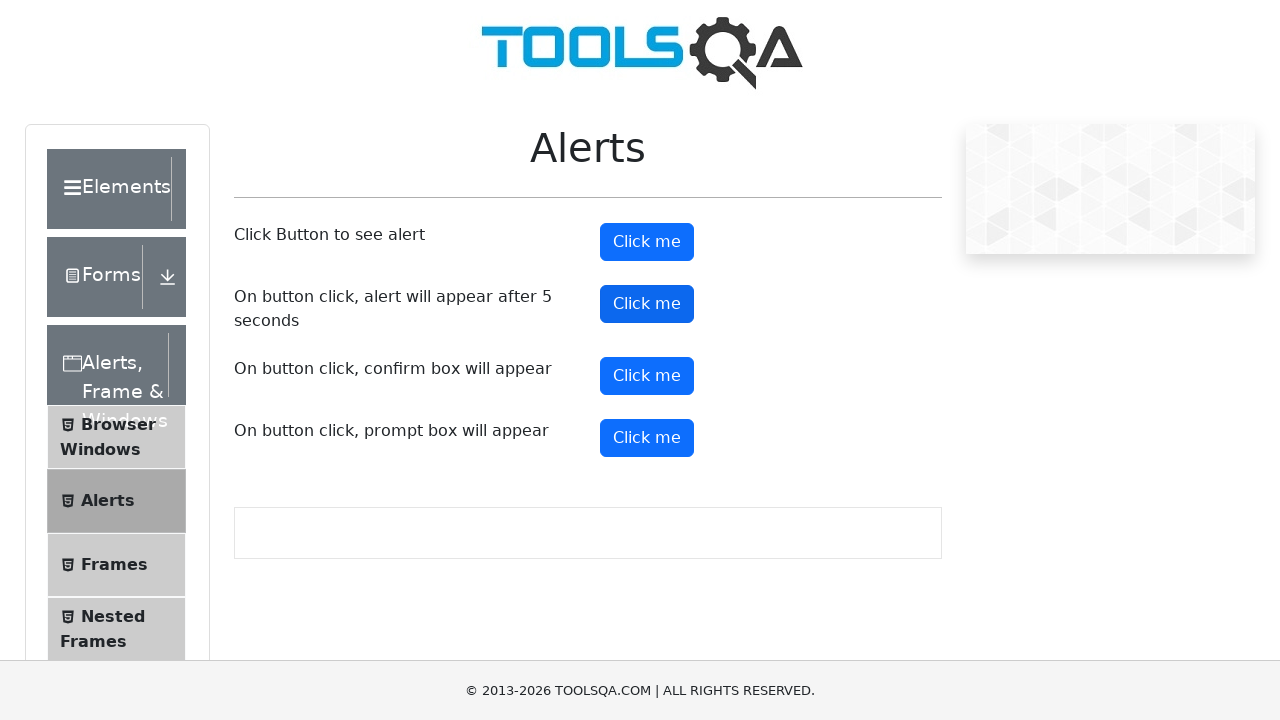

Set up dialog handler to accept alert
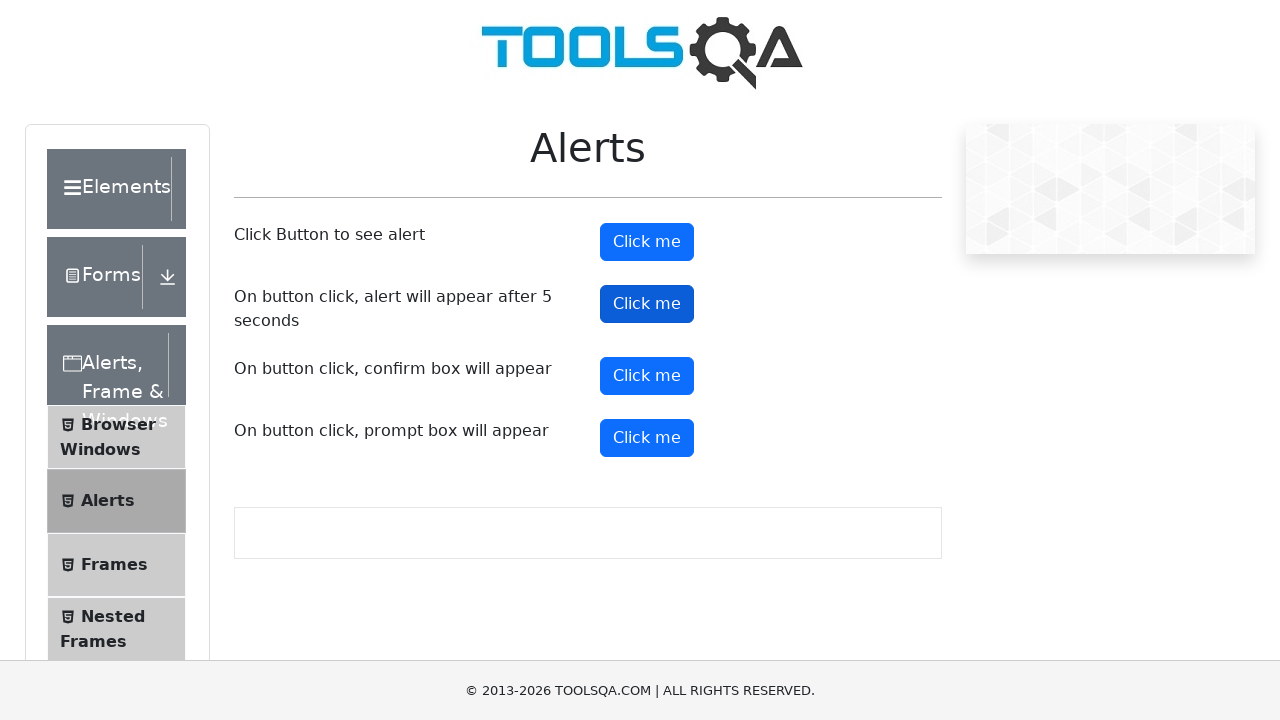

Waited 6 seconds for alert to appear and be accepted
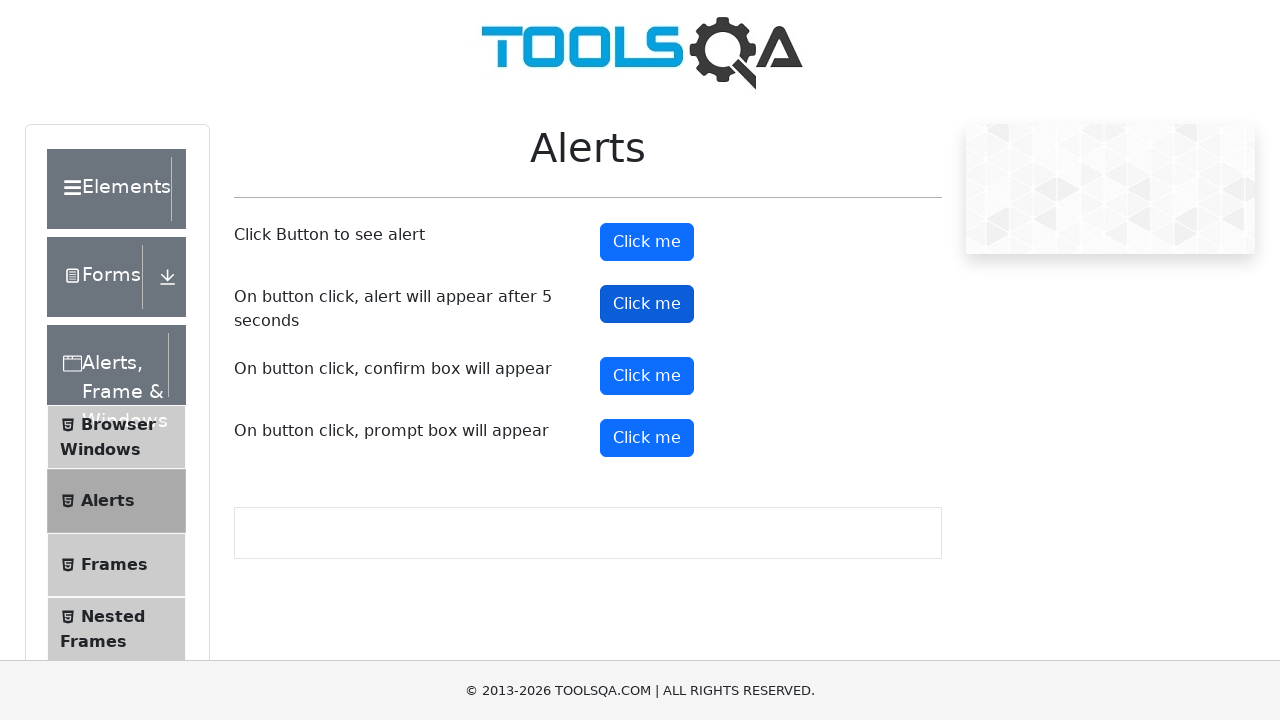

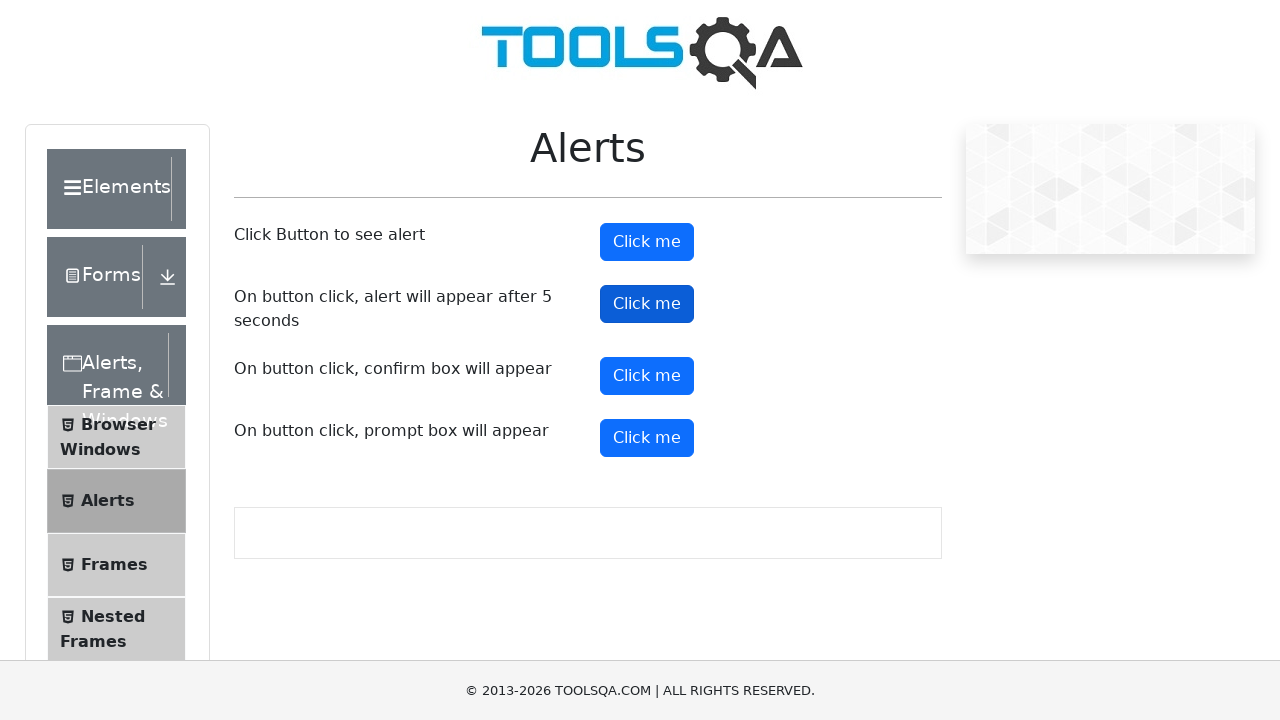